Tests sorting functionality by selecting sort by price (low to high) from the dropdown

Starting URL: http://practice.automationtesting.in

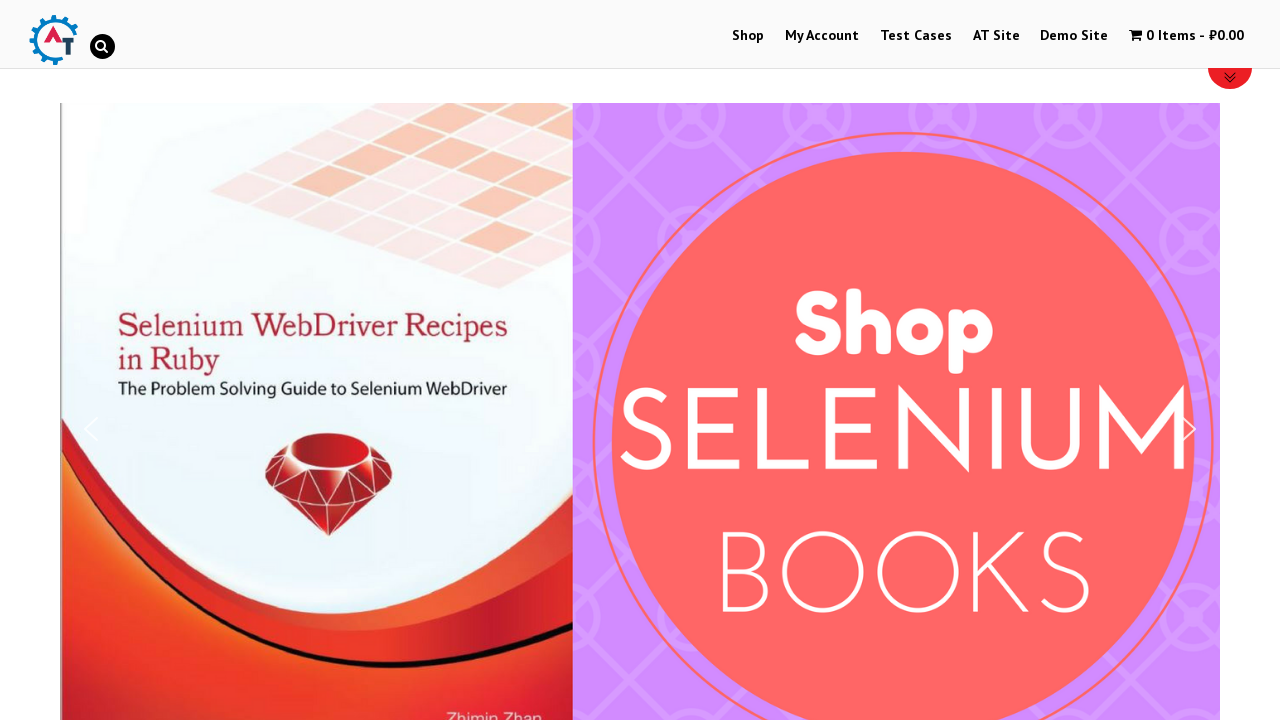

Clicked on Shop menu at (748, 36) on xpath=//a[normalize-space()='Shop']
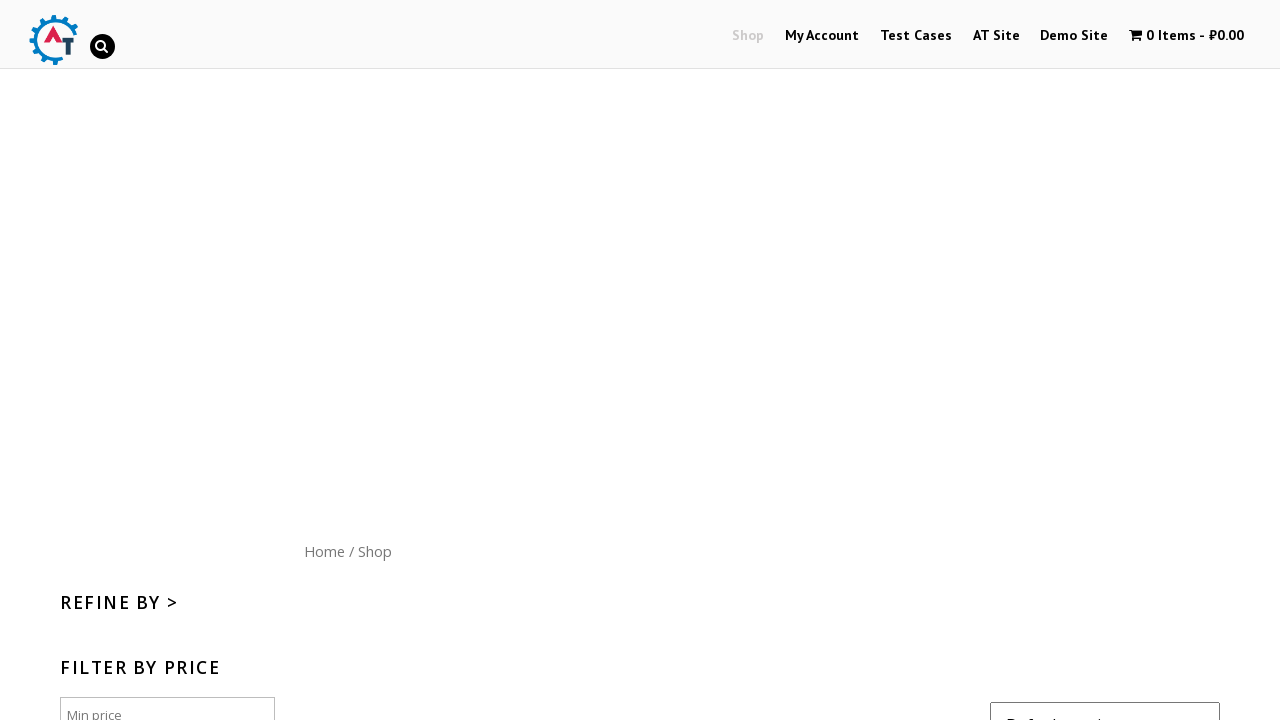

Selected 'price' option from sort dropdown on //*[@id="content"]/form/select
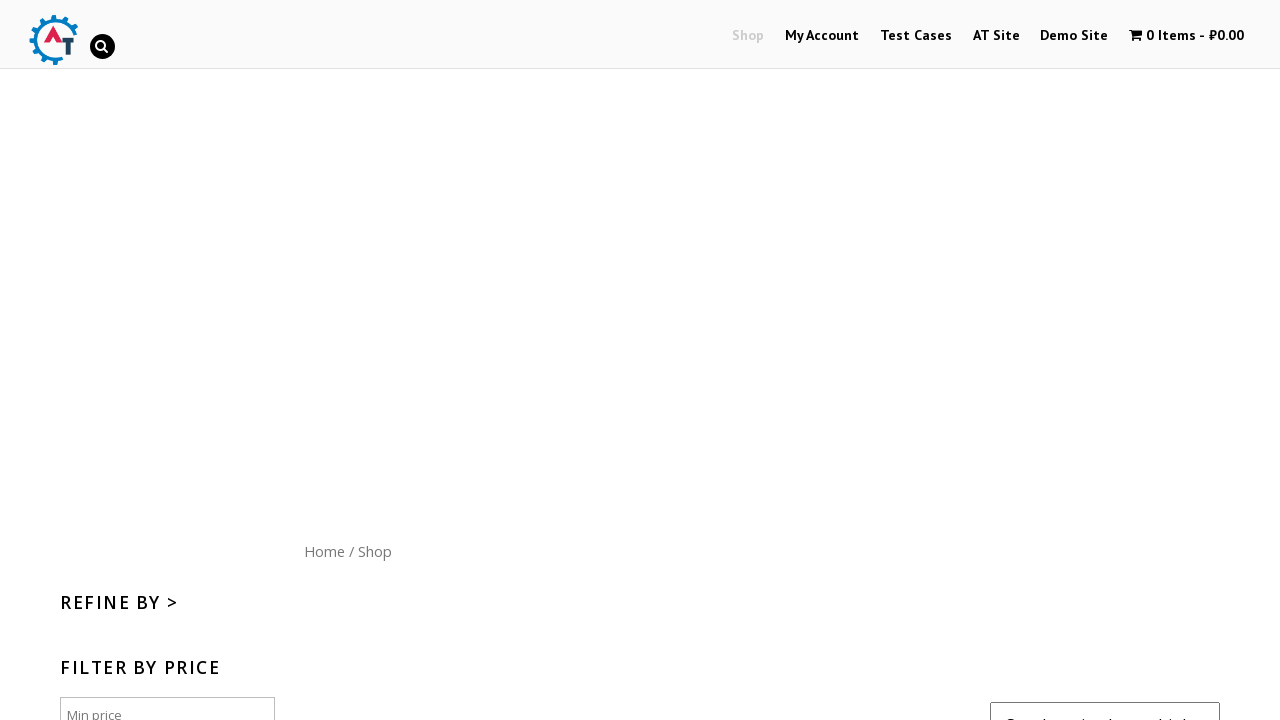

Sorted results loaded with products sorted by price (low to high)
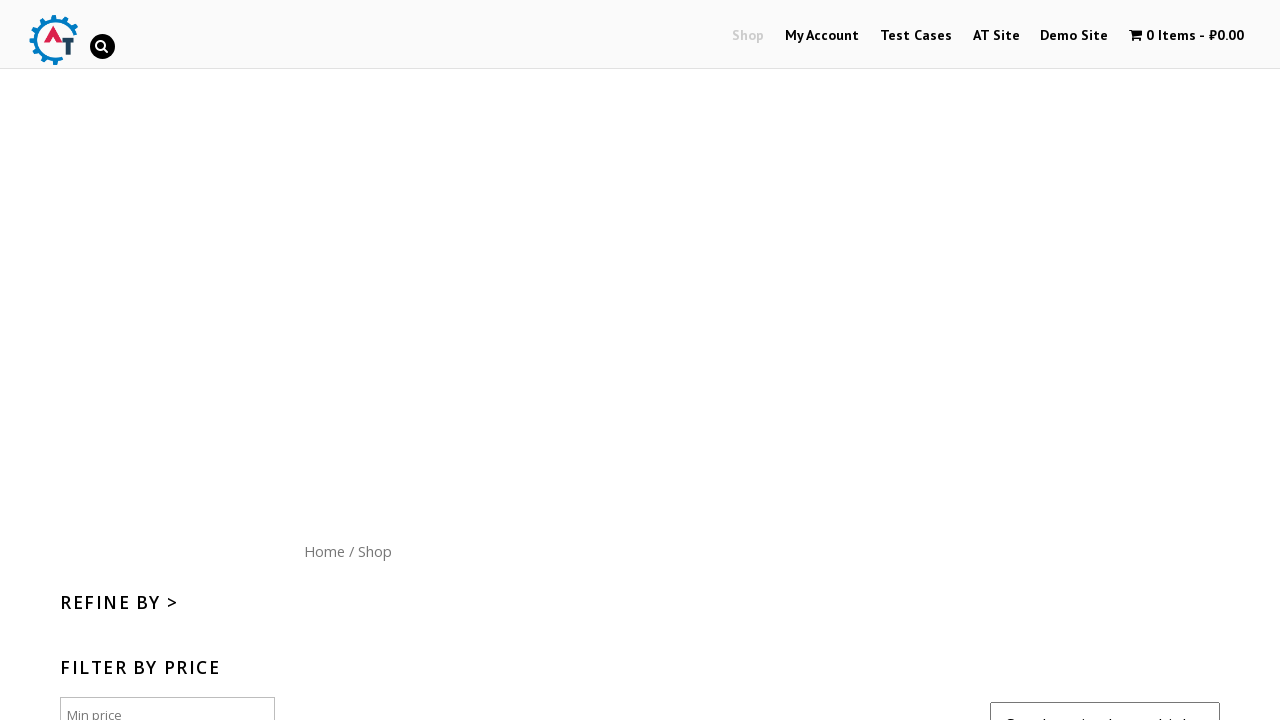

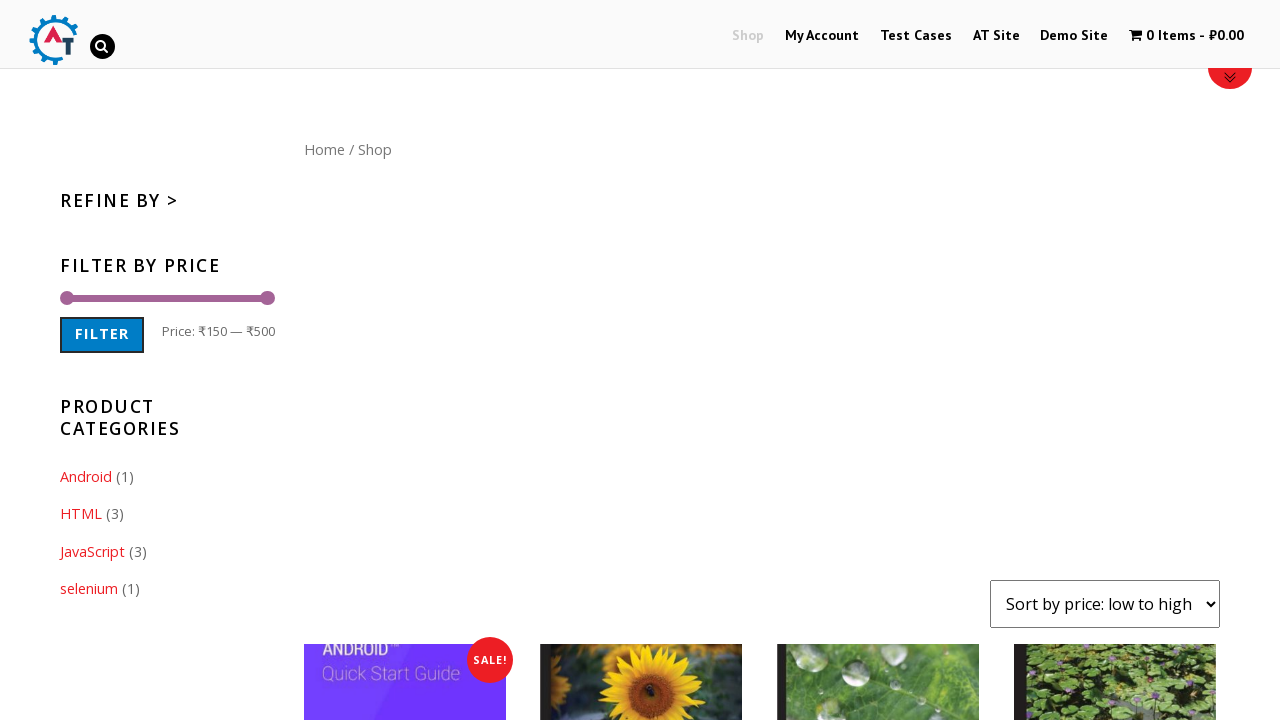